Navigates through multiple pages on the Calley website to verify they load correctly

Starting URL: https://www.getcalley.com/page-sitemap.xml

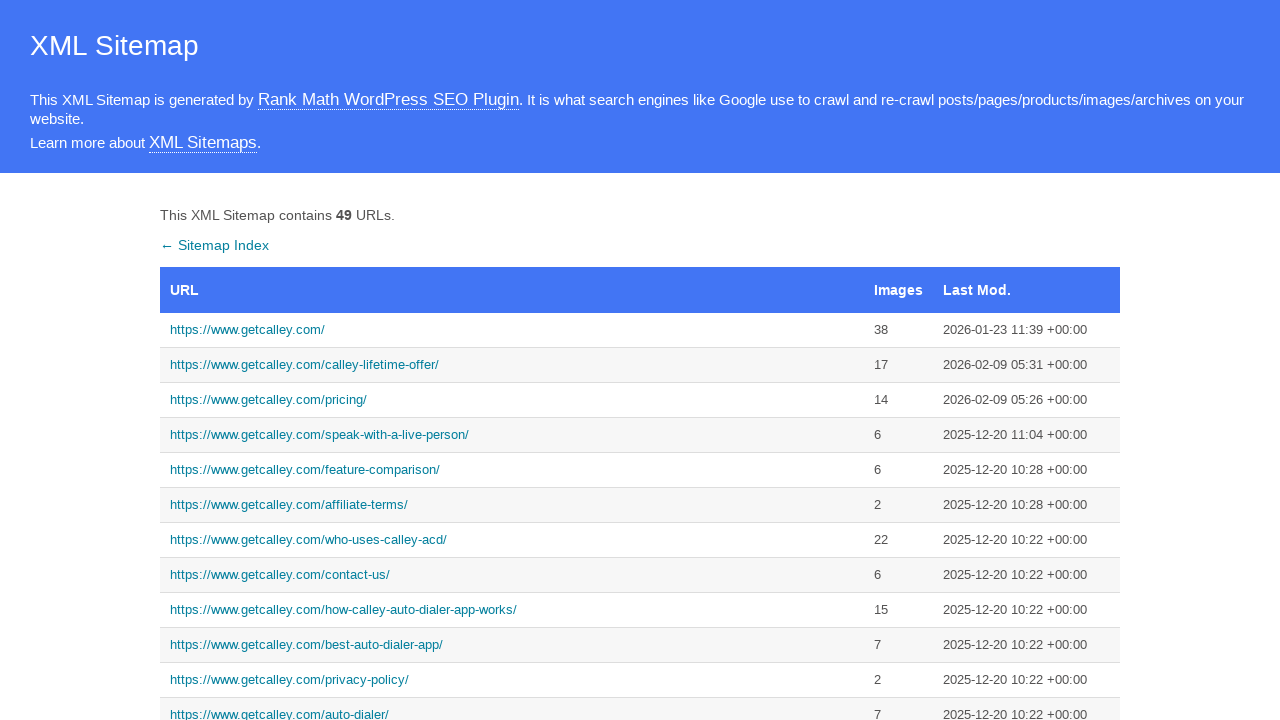

Navigated to Calley main homepage
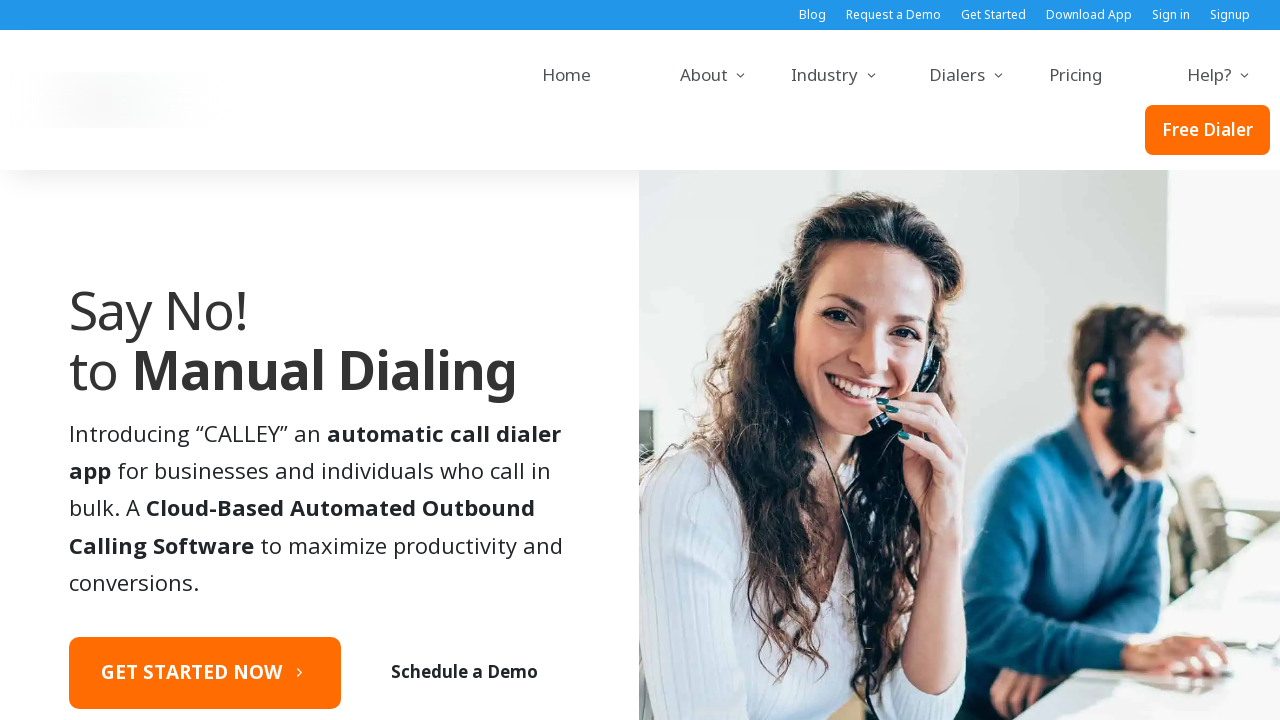

Set viewport size to 1920x1080
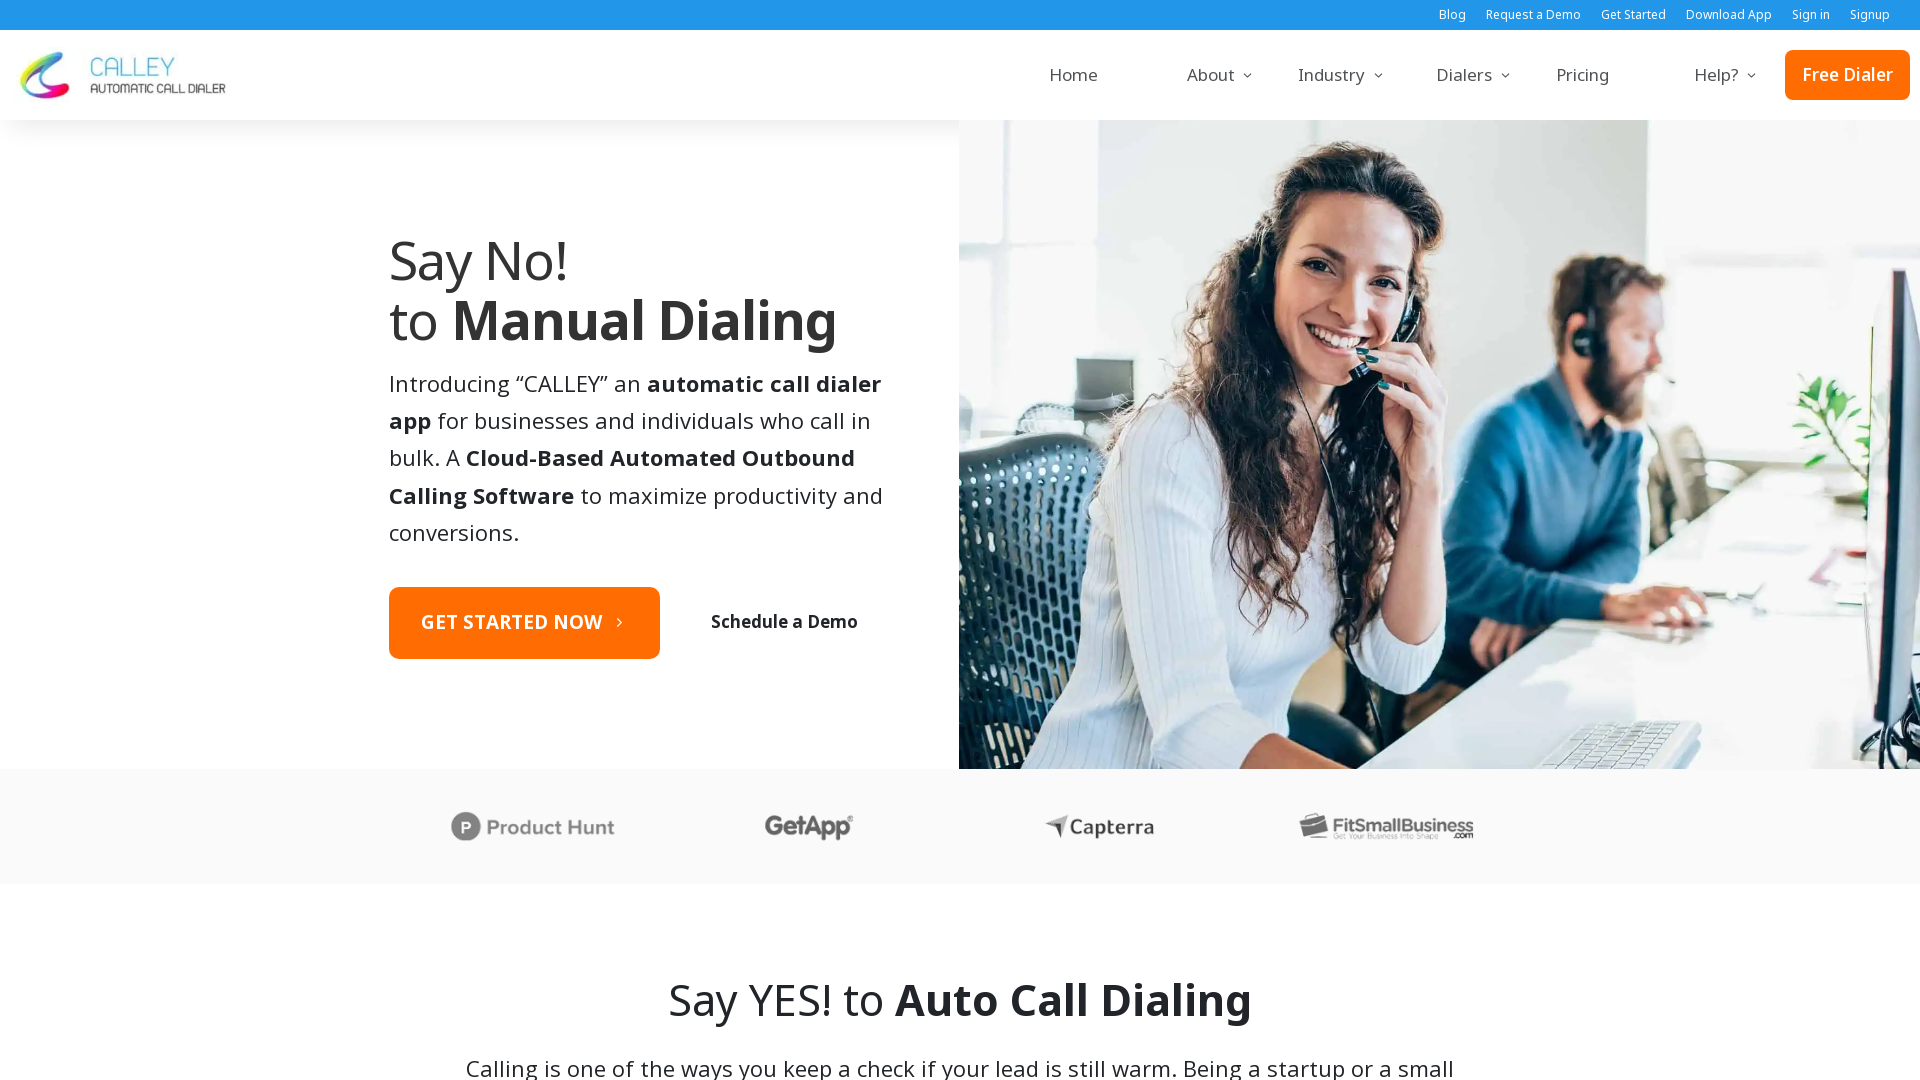

Navigated to Call from Browser page
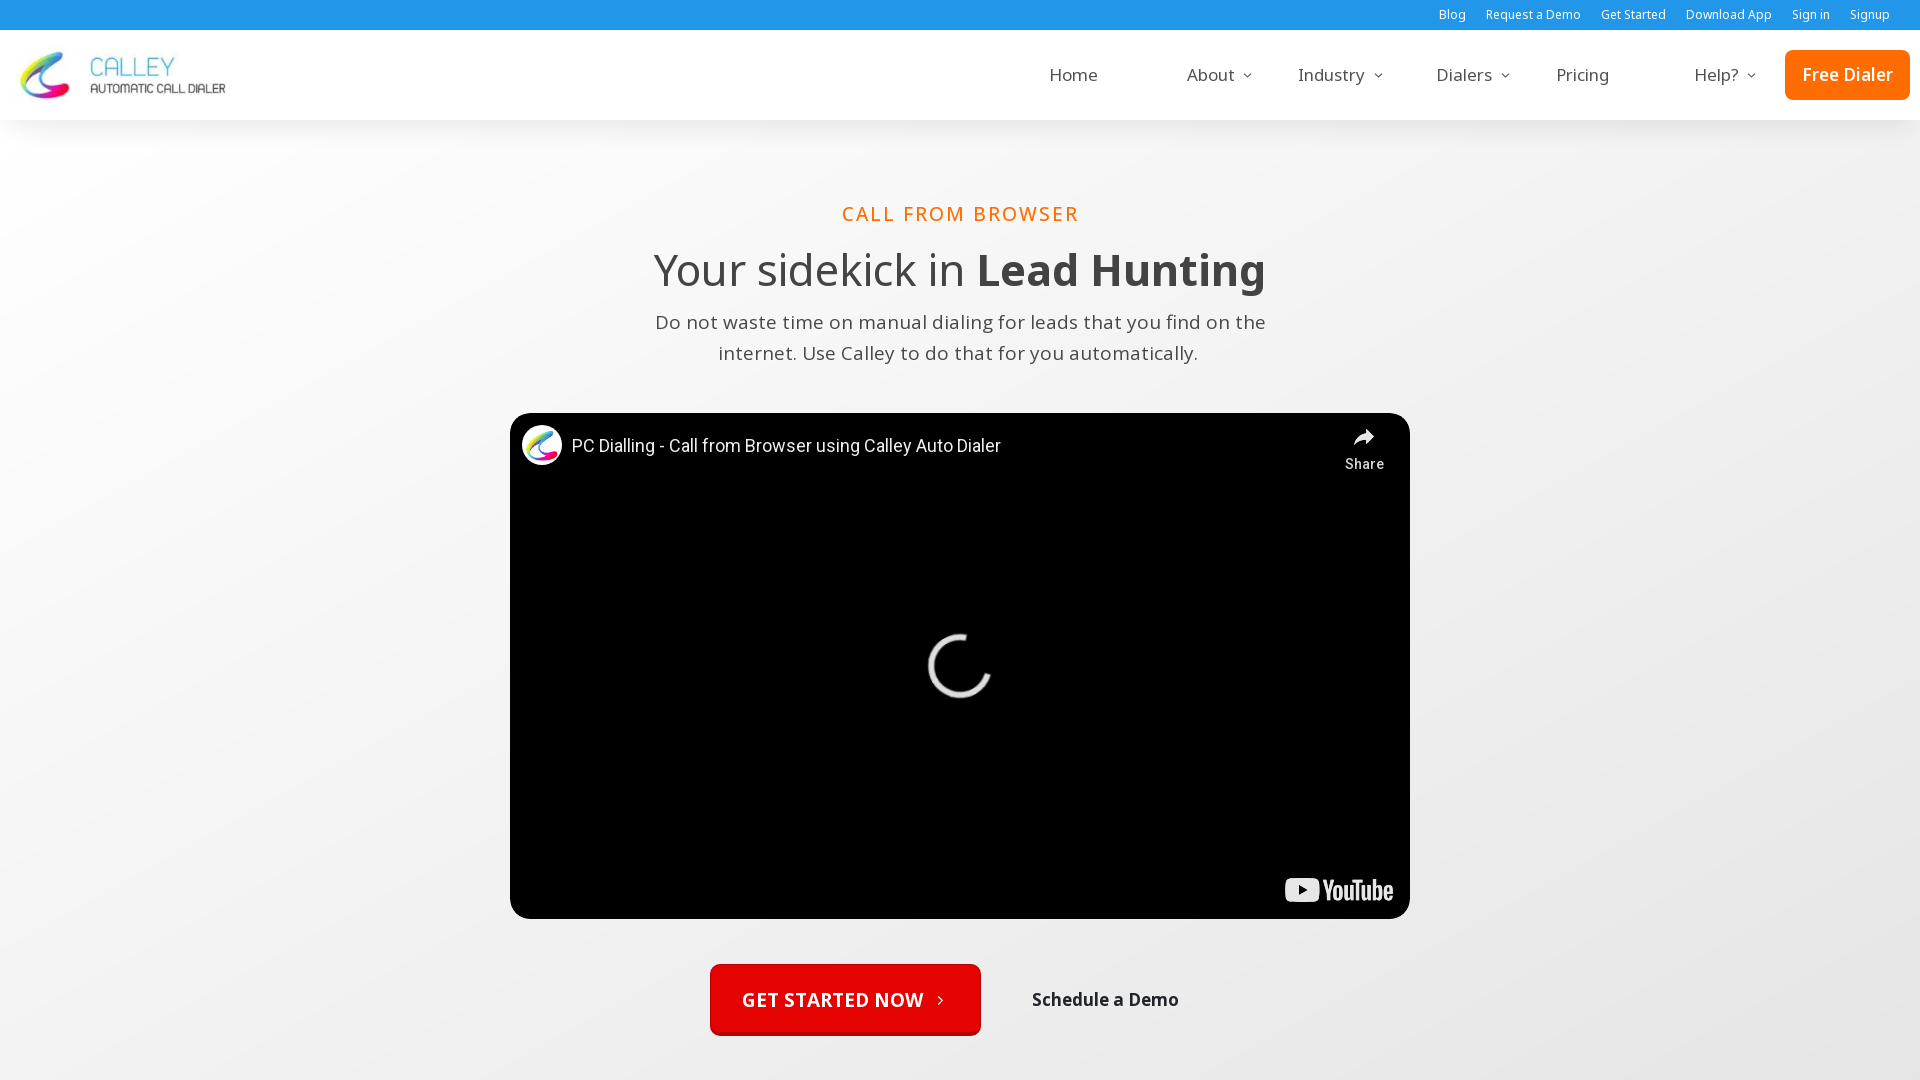

Set viewport size to 1366x768
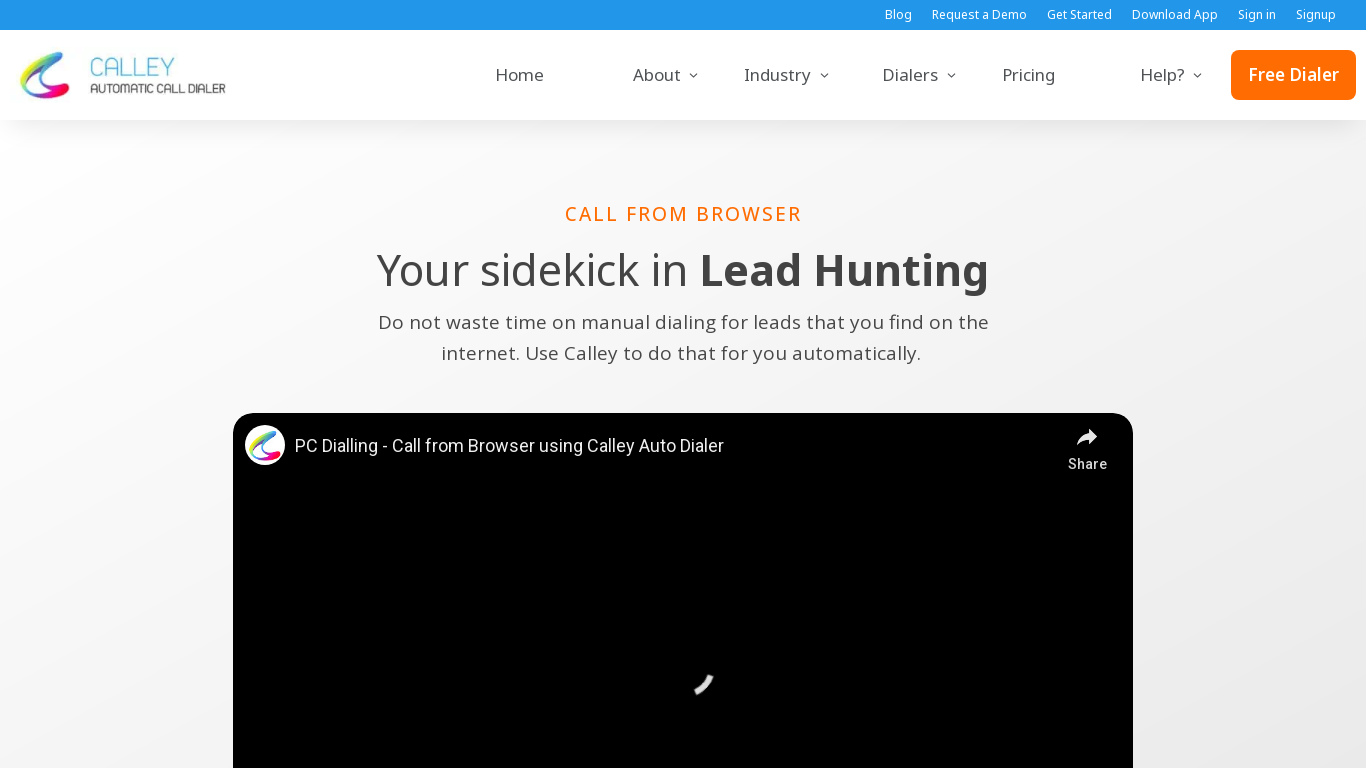

Navigated to Pro Features page
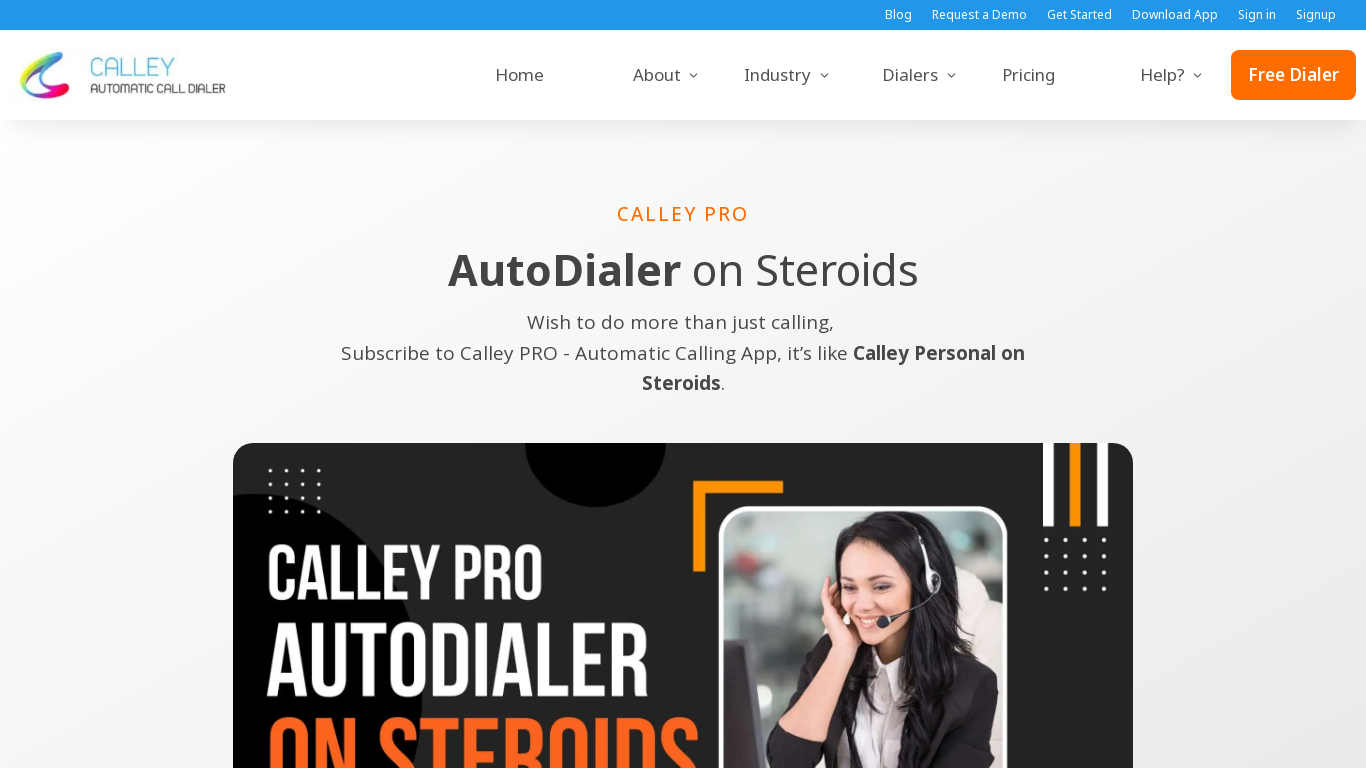

Set viewport size to 1536x864
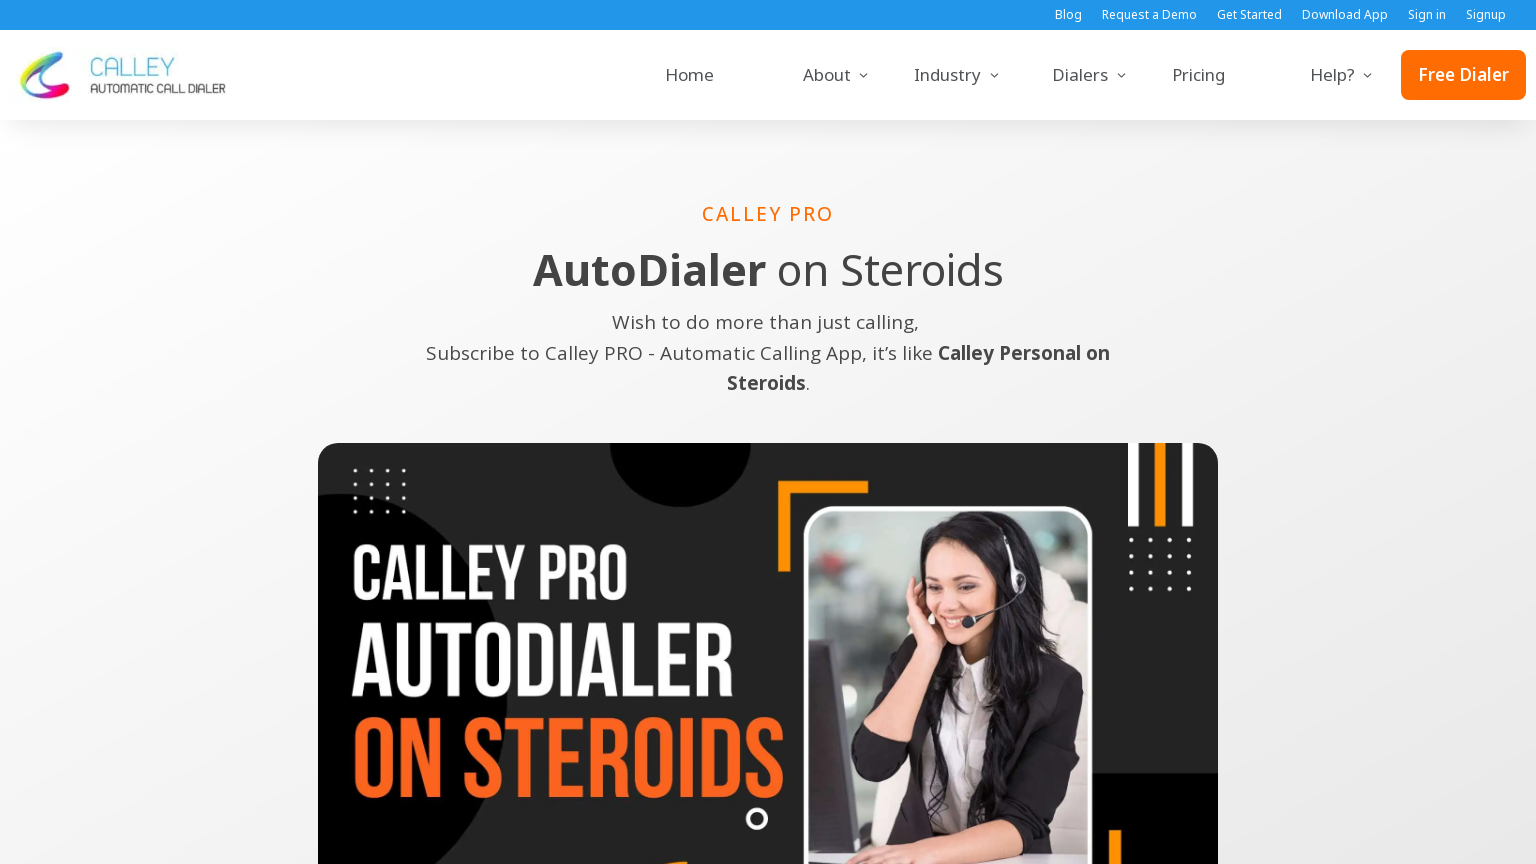

Navigated to How It Works page
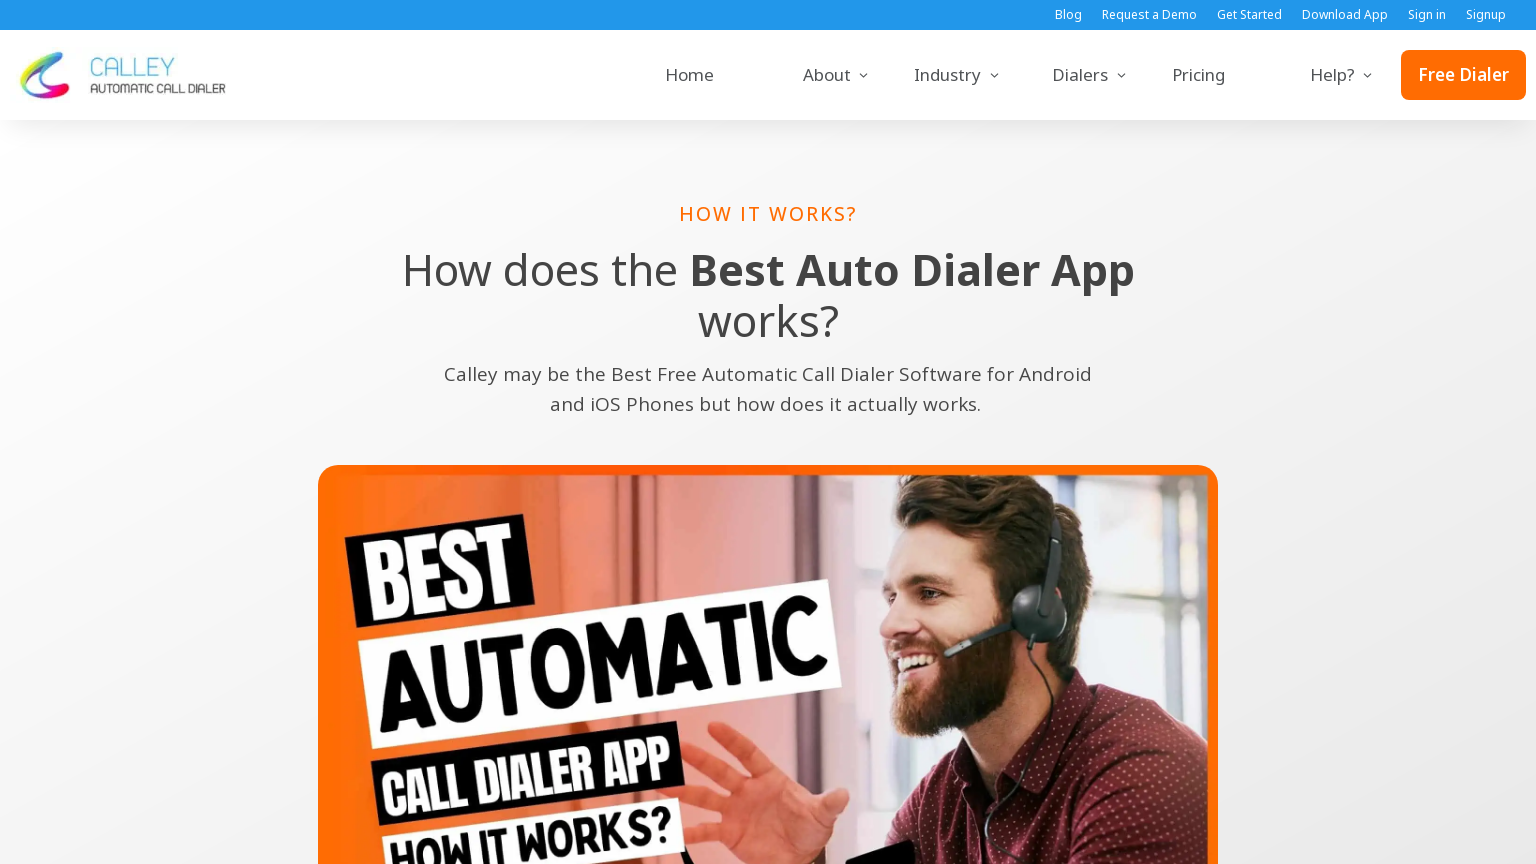

Navigated to Zoho CRM Integration page
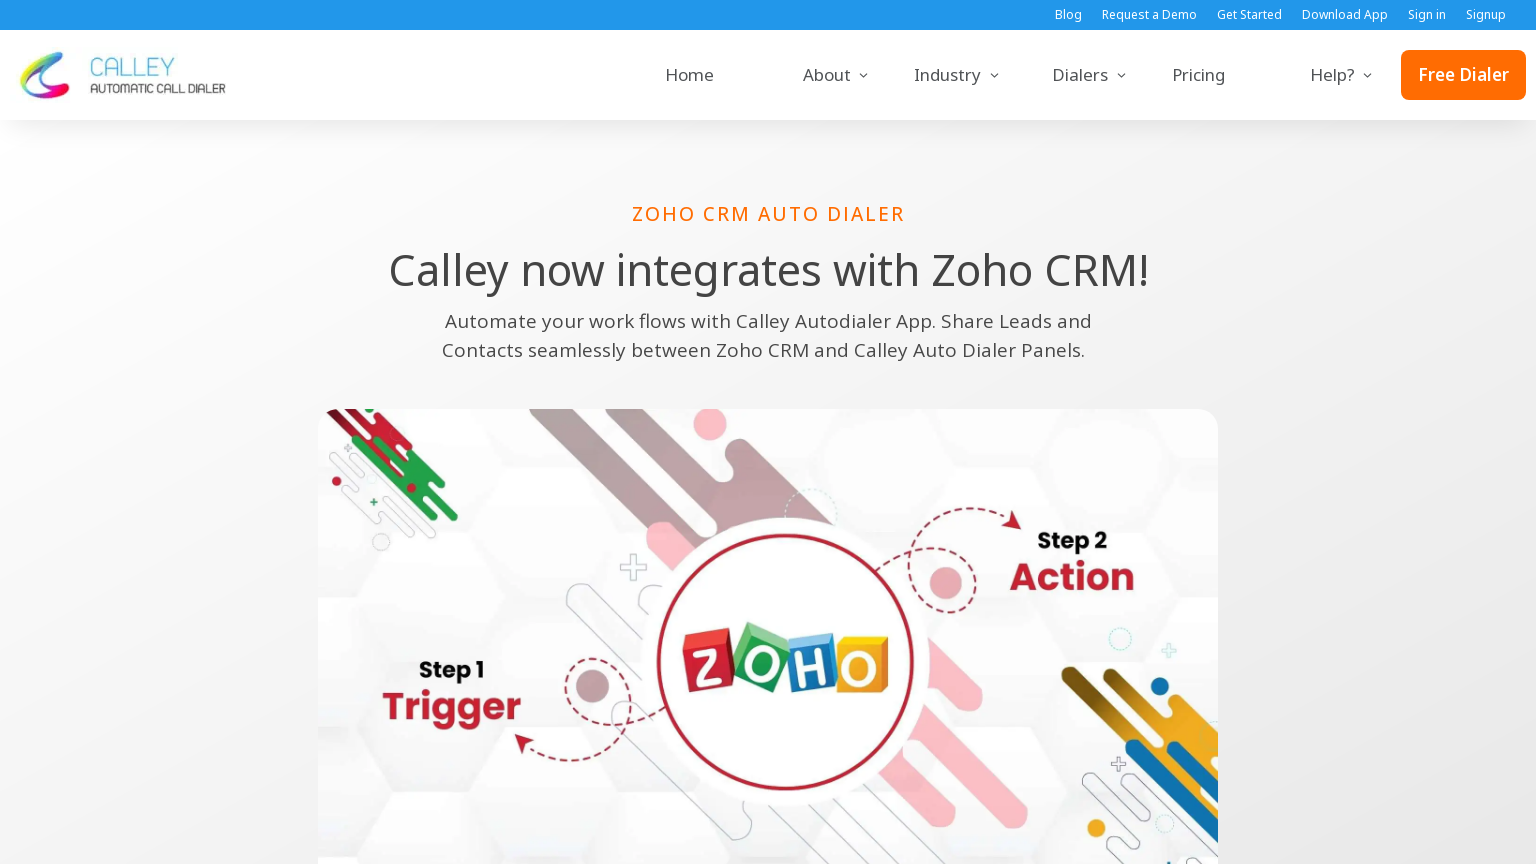

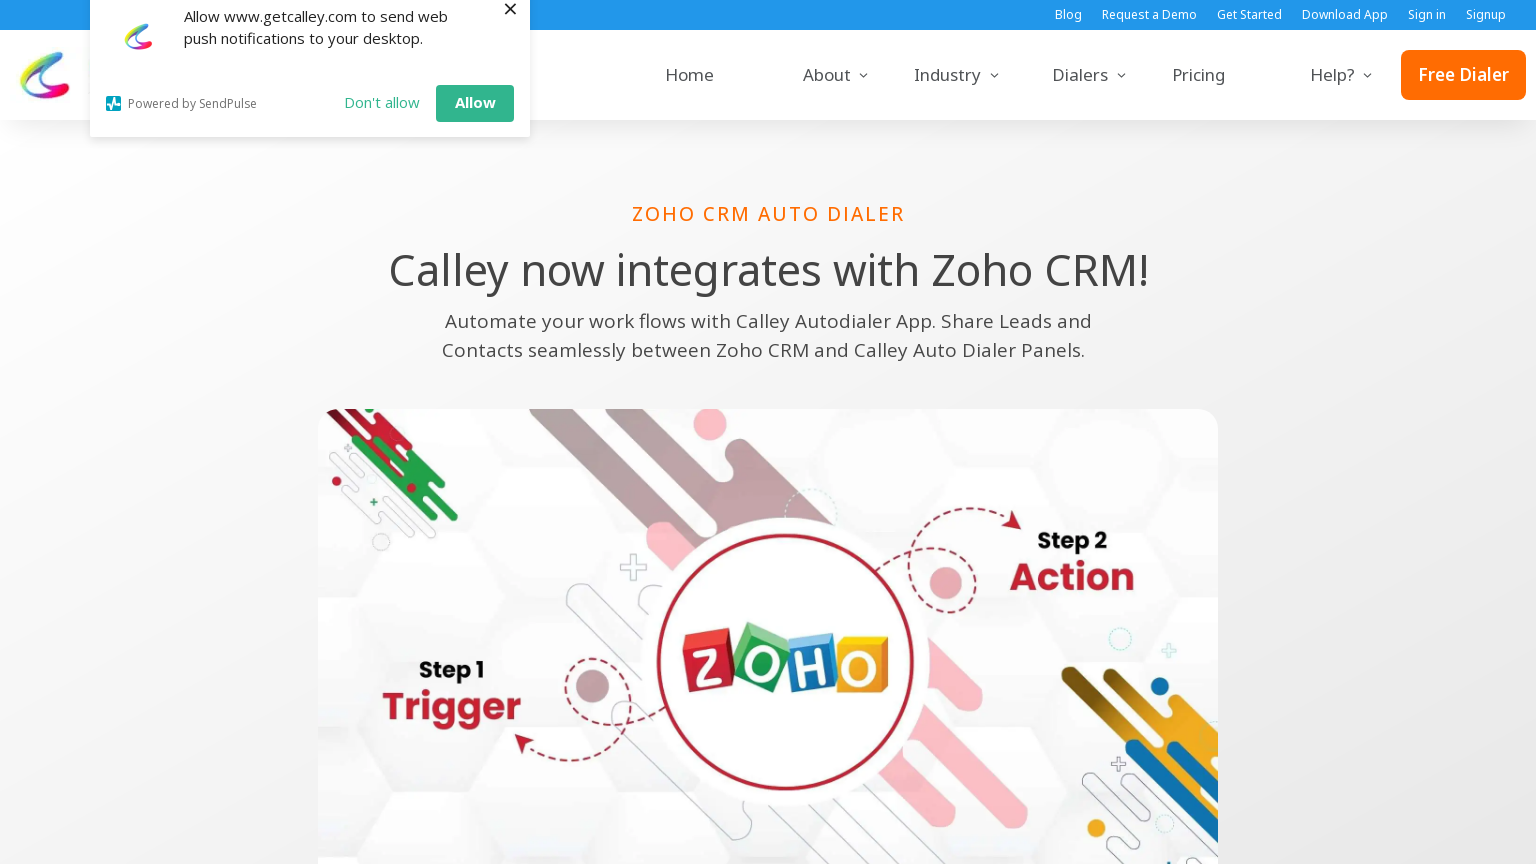